Clicks a button with specified text on the USPS website

Starting URL: https://www.usps.com

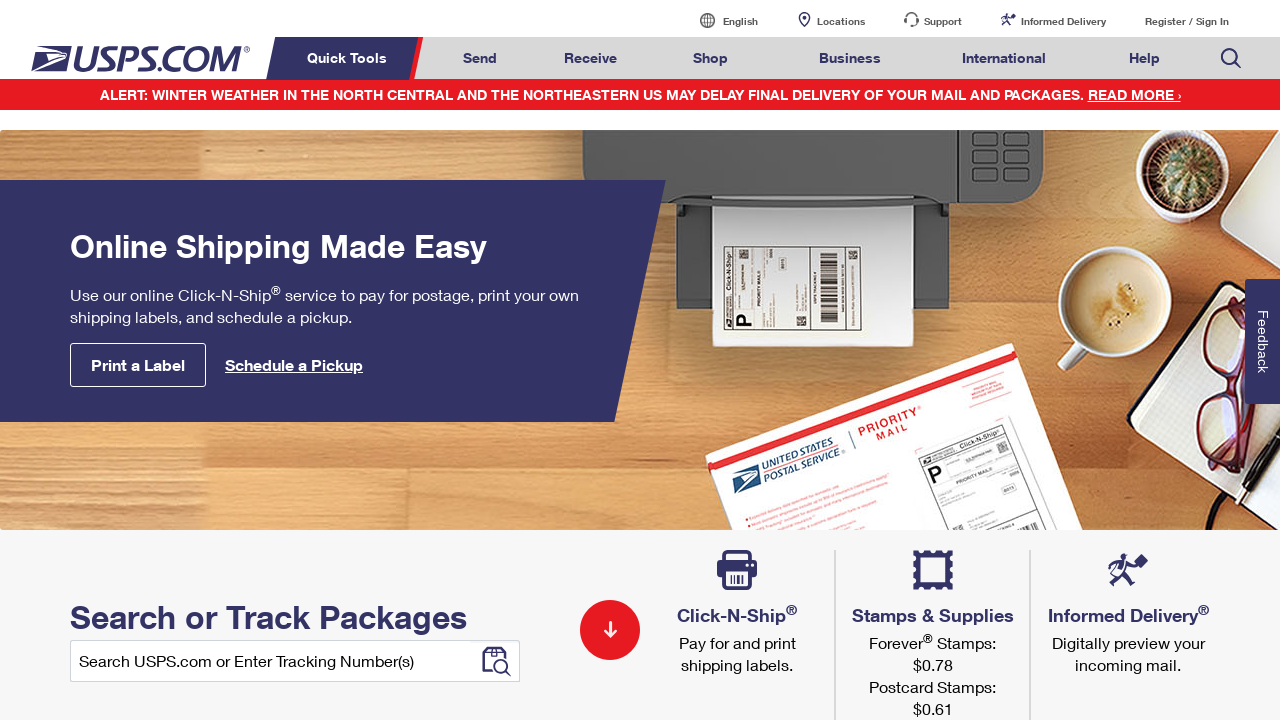

Clicked 'Shop Now' button on USPS website at (640, 361) on a:text('Shop Now')
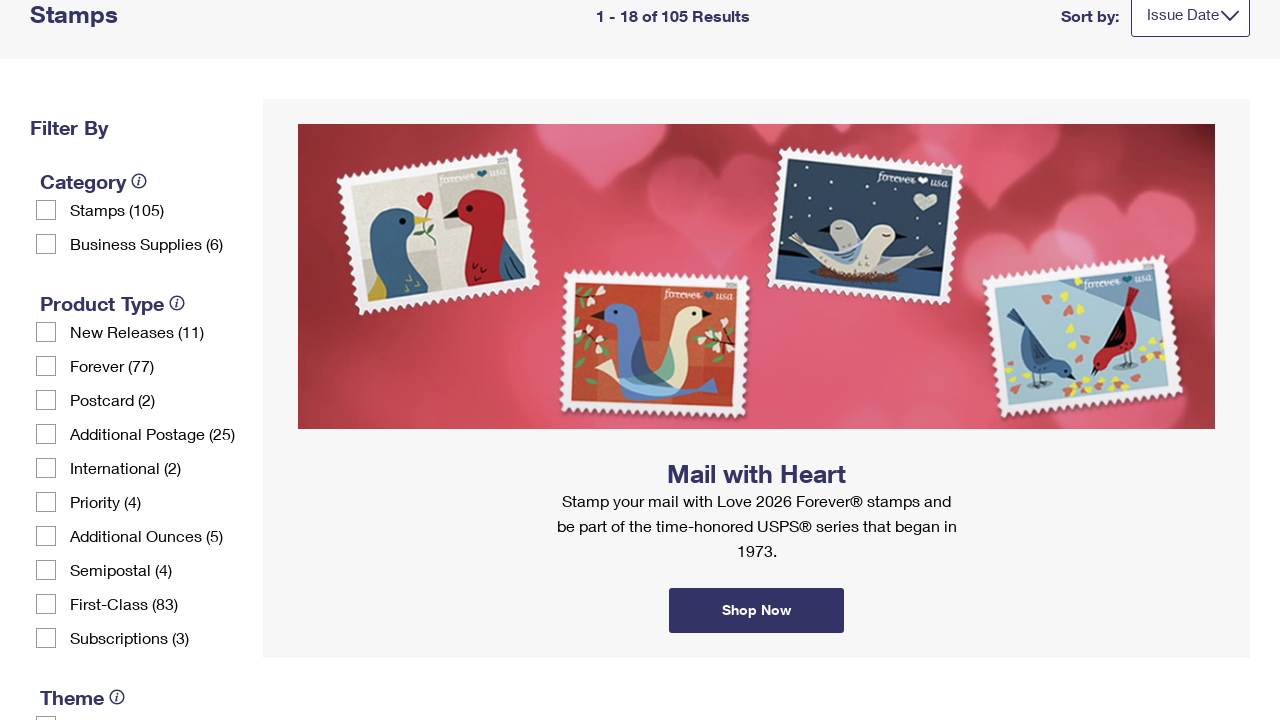

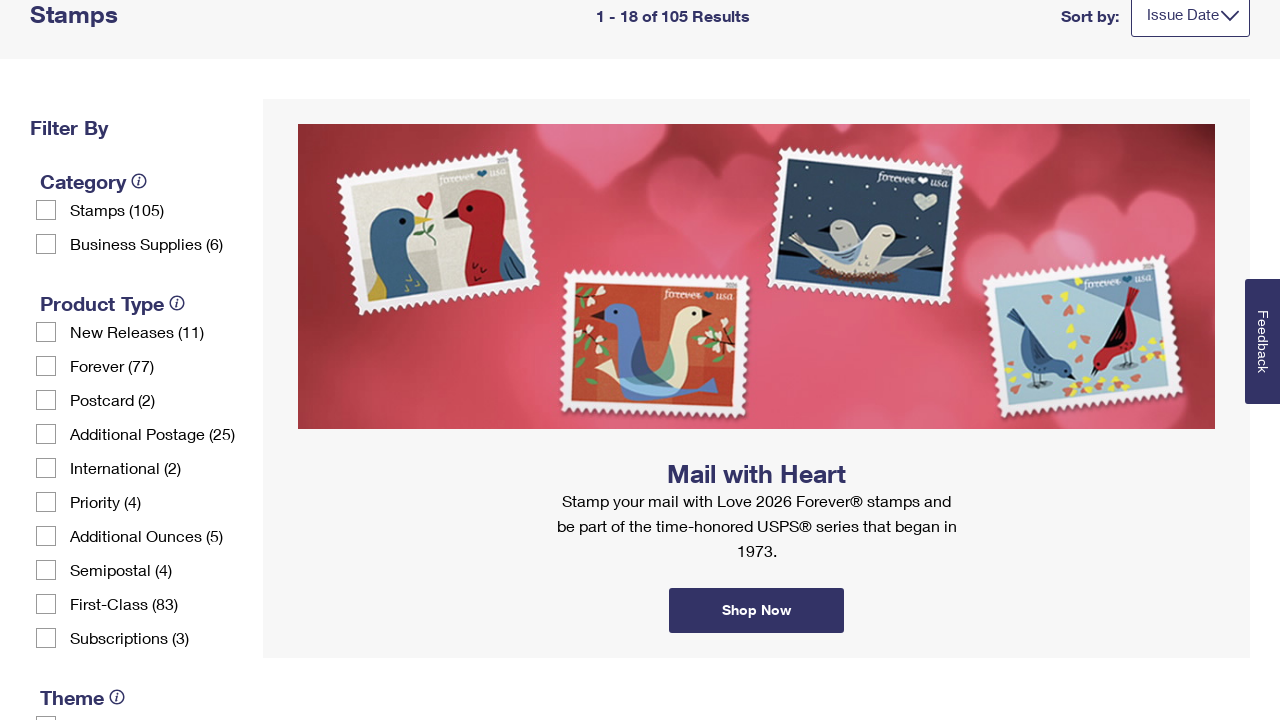